Tests drag and drop functionality on jQuery UI demo page by dragging an element and dropping it onto a target area

Starting URL: https://jqueryui.com/droppable/

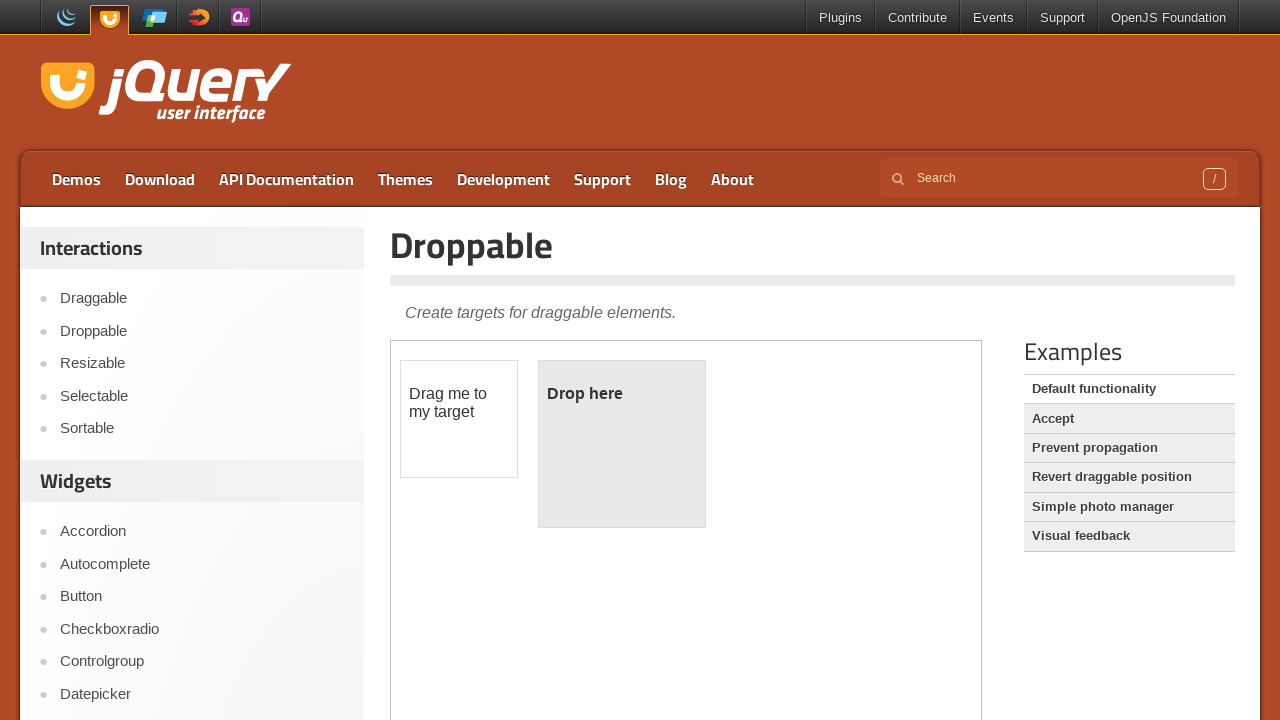

Waited for draggable element to load in iframe
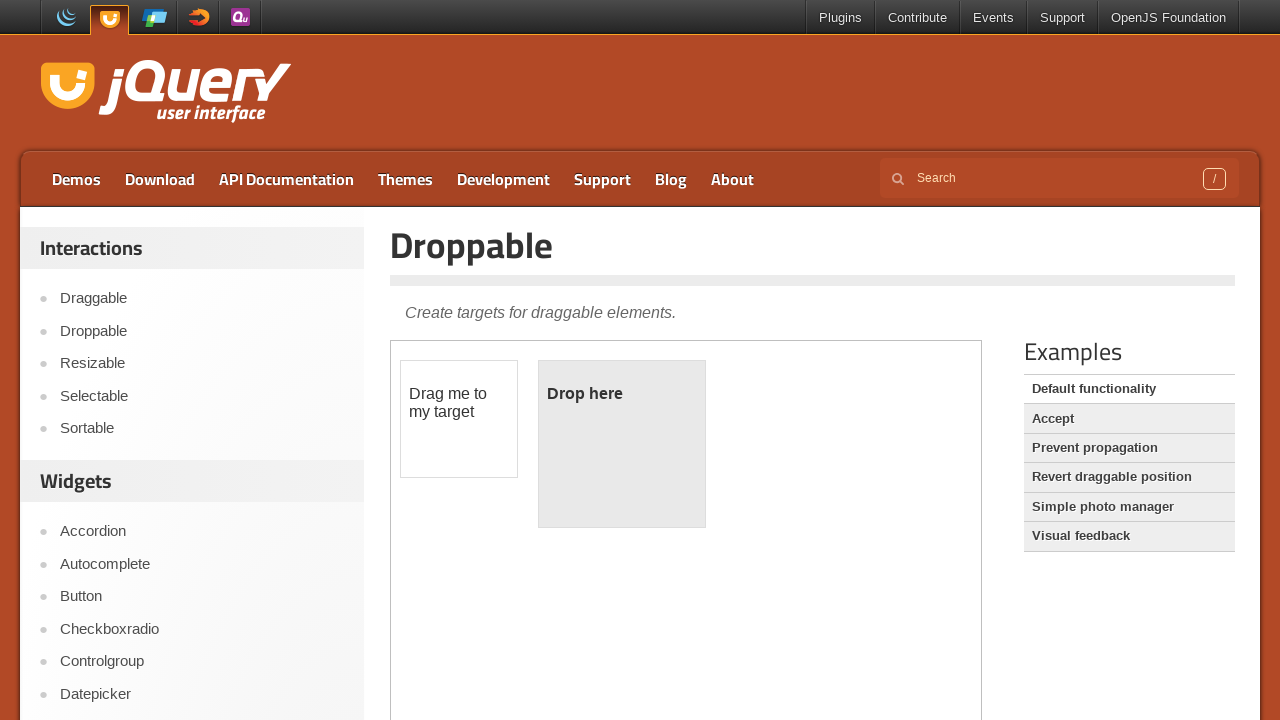

Selected iframe containing drag and drop demo
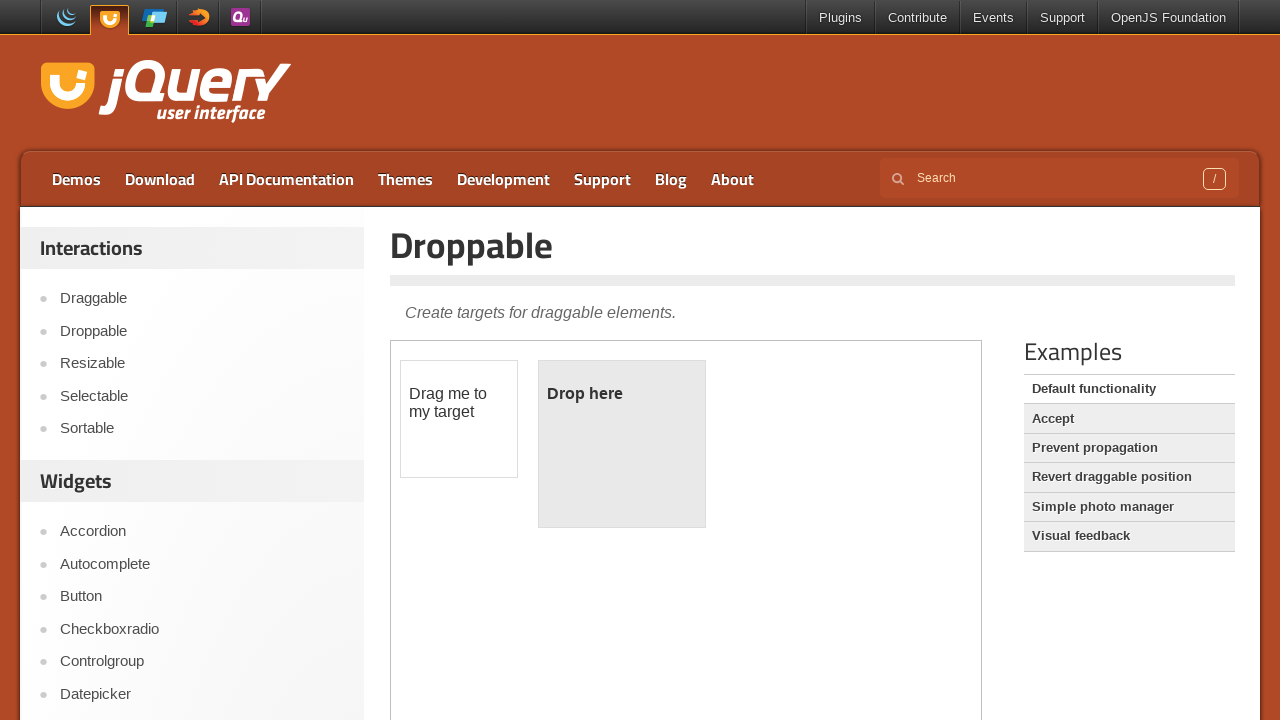

Located draggable element in iframe
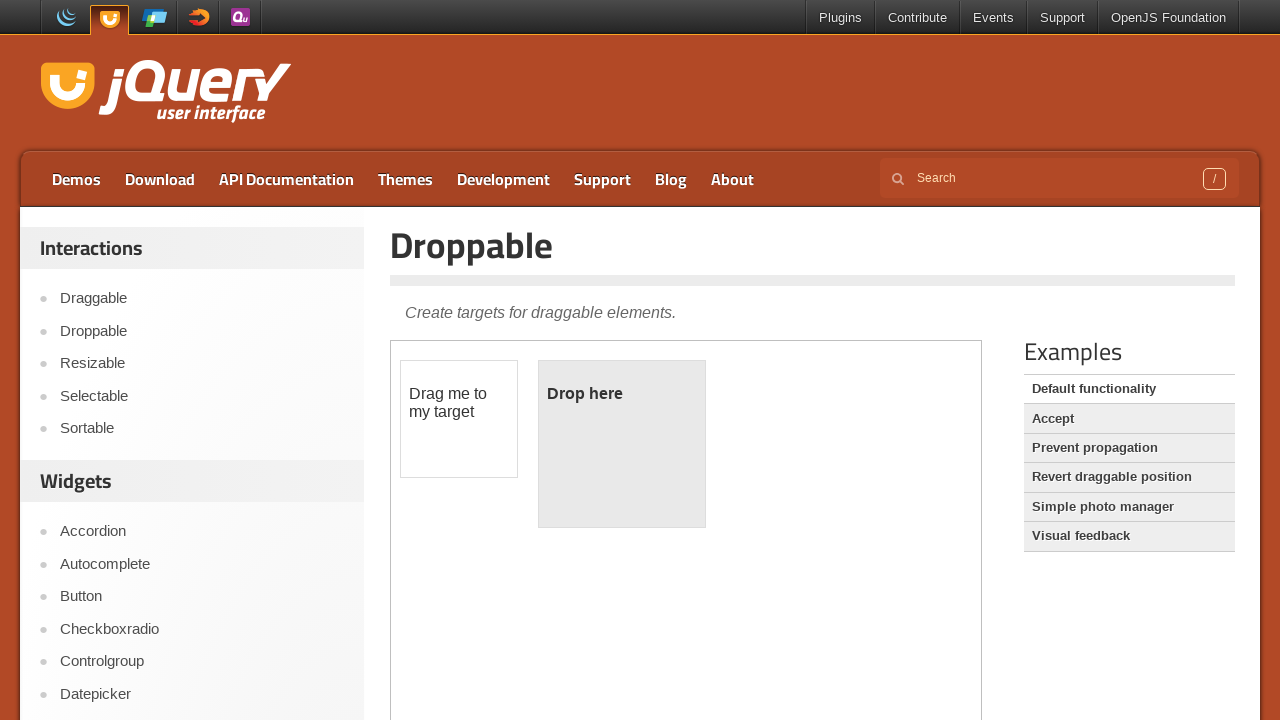

Located droppable target element in iframe
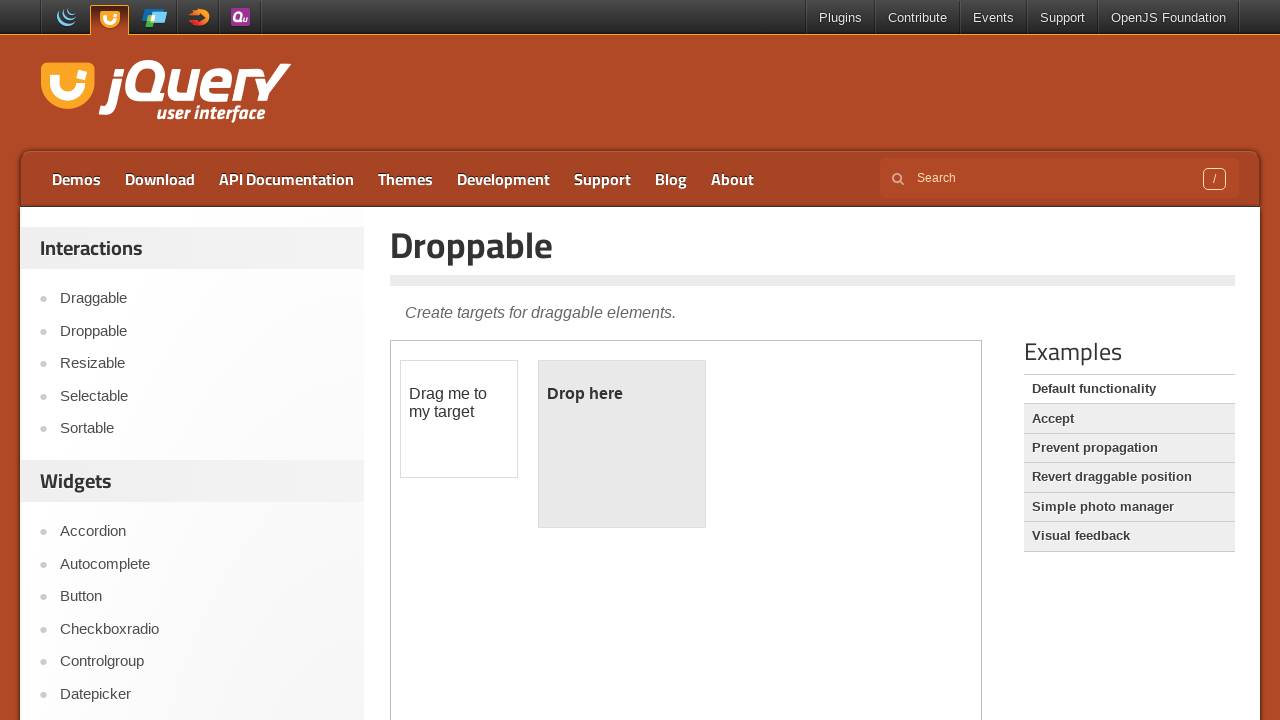

Dragged draggable element and dropped it onto droppable target area at (622, 444)
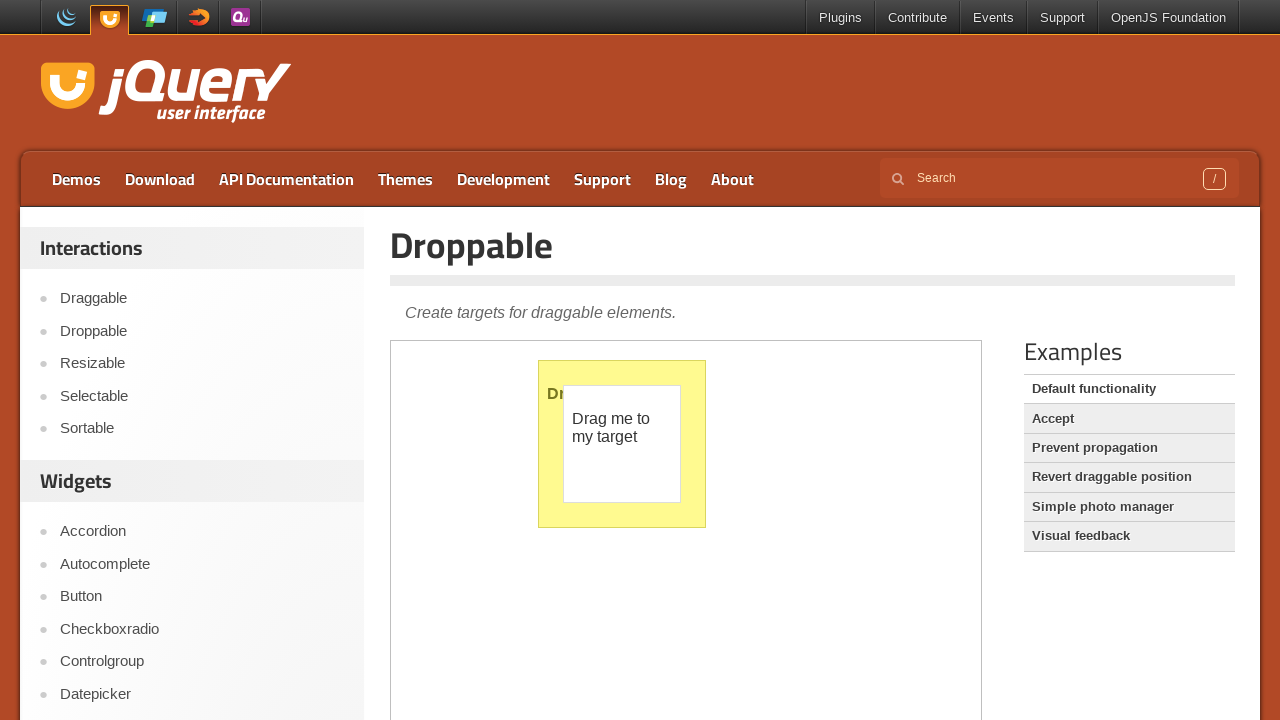

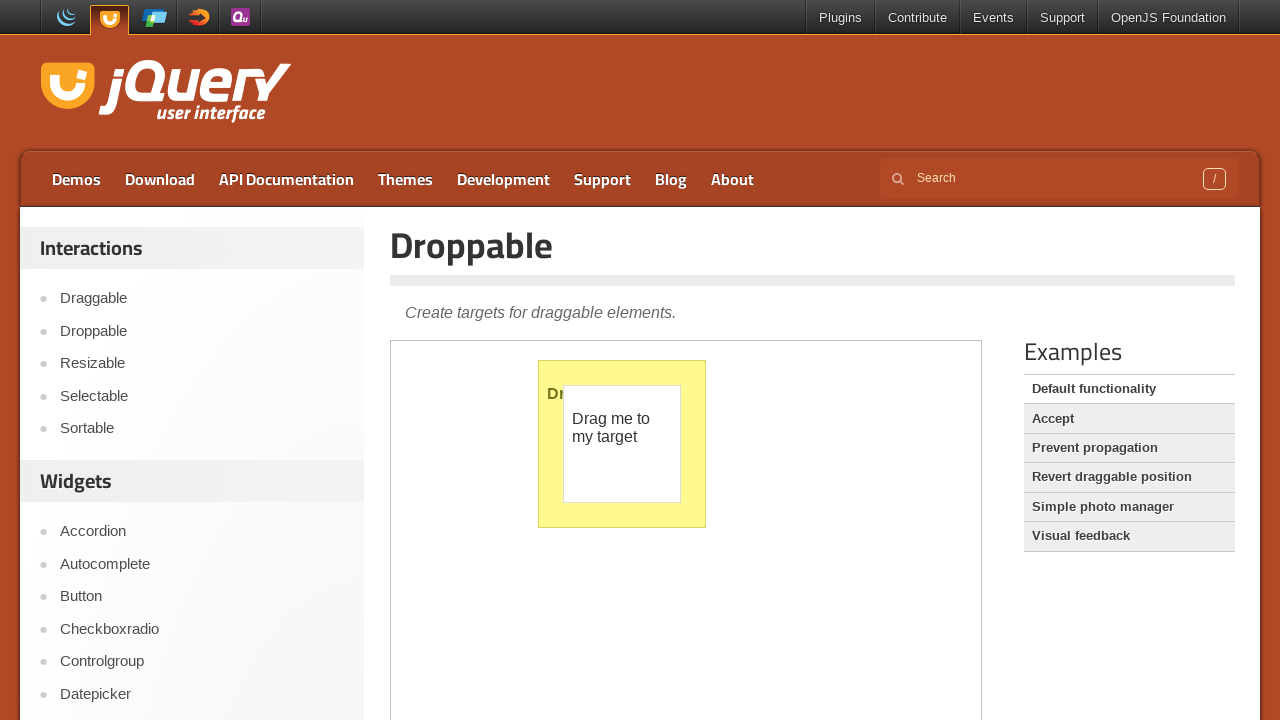